Tests JavaScript alert handling by clicking a button that triggers an alert and then accepting/dismissing the alert dialog.

Starting URL: https://formy-project.herokuapp.com/switch-window

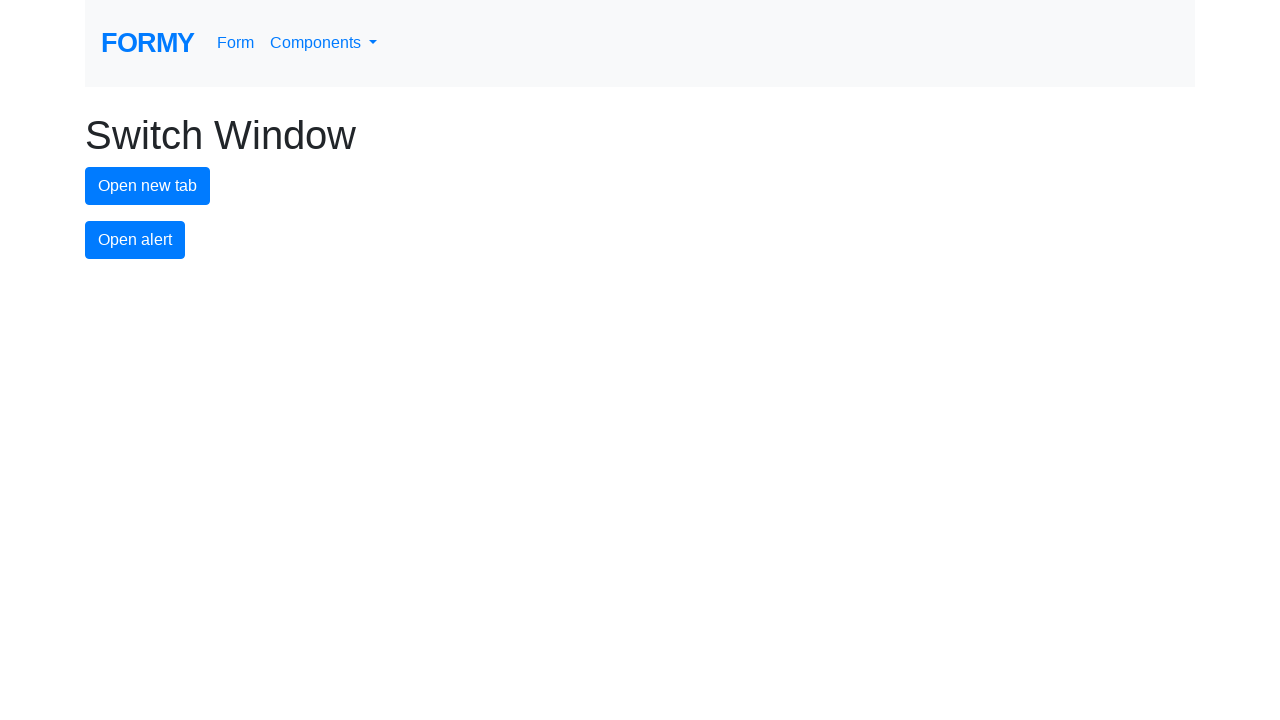

Set up dialog handler to accept alerts
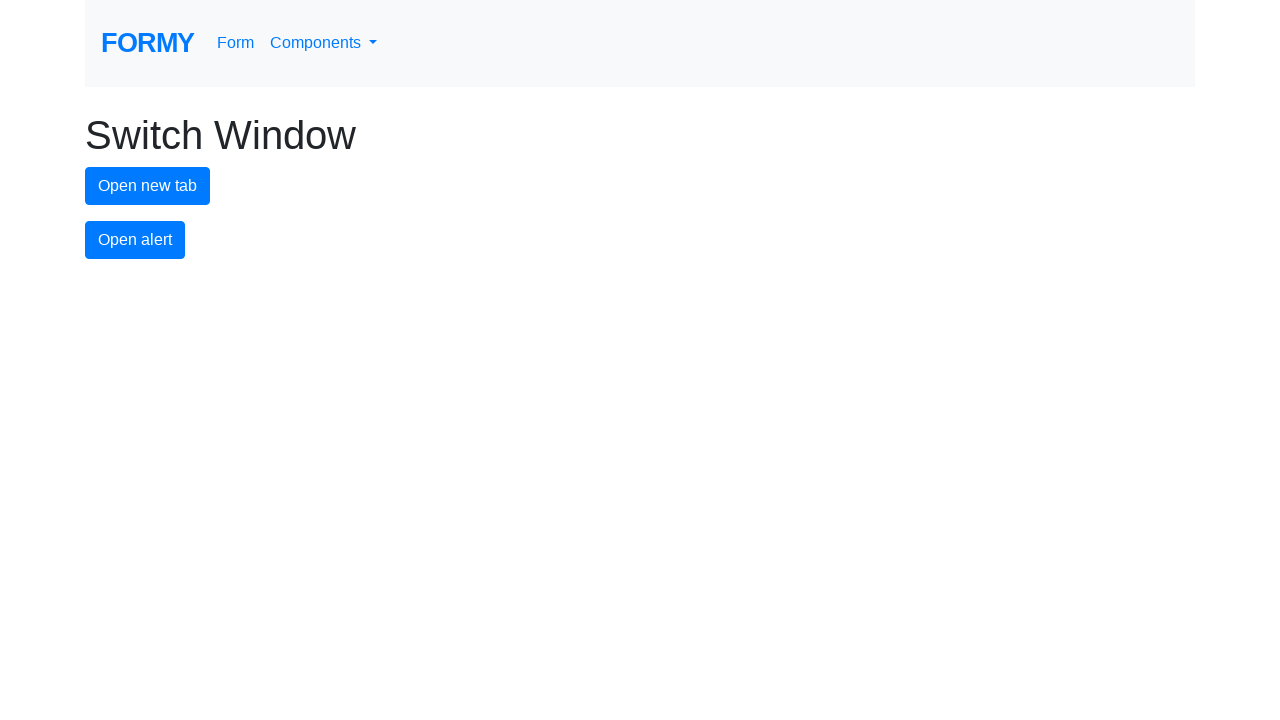

Clicked alert button to trigger JavaScript alert at (135, 240) on #alert-button
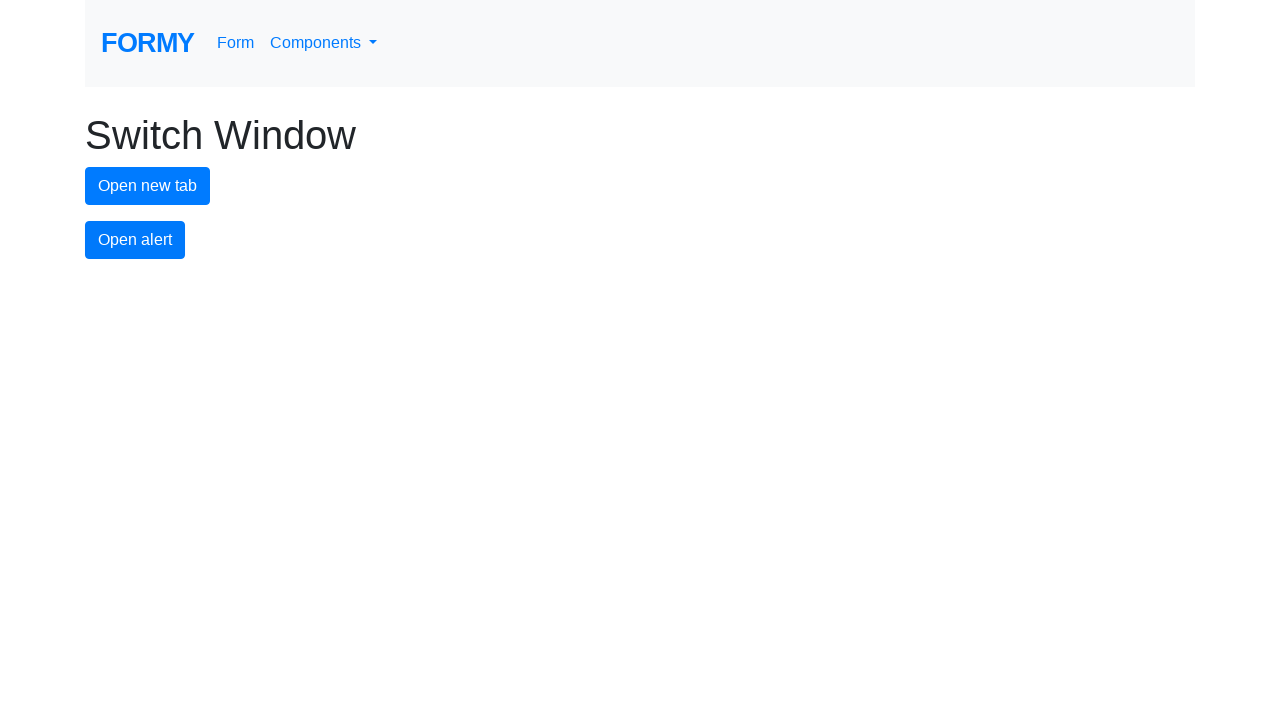

Waited for alert dialog to be handled
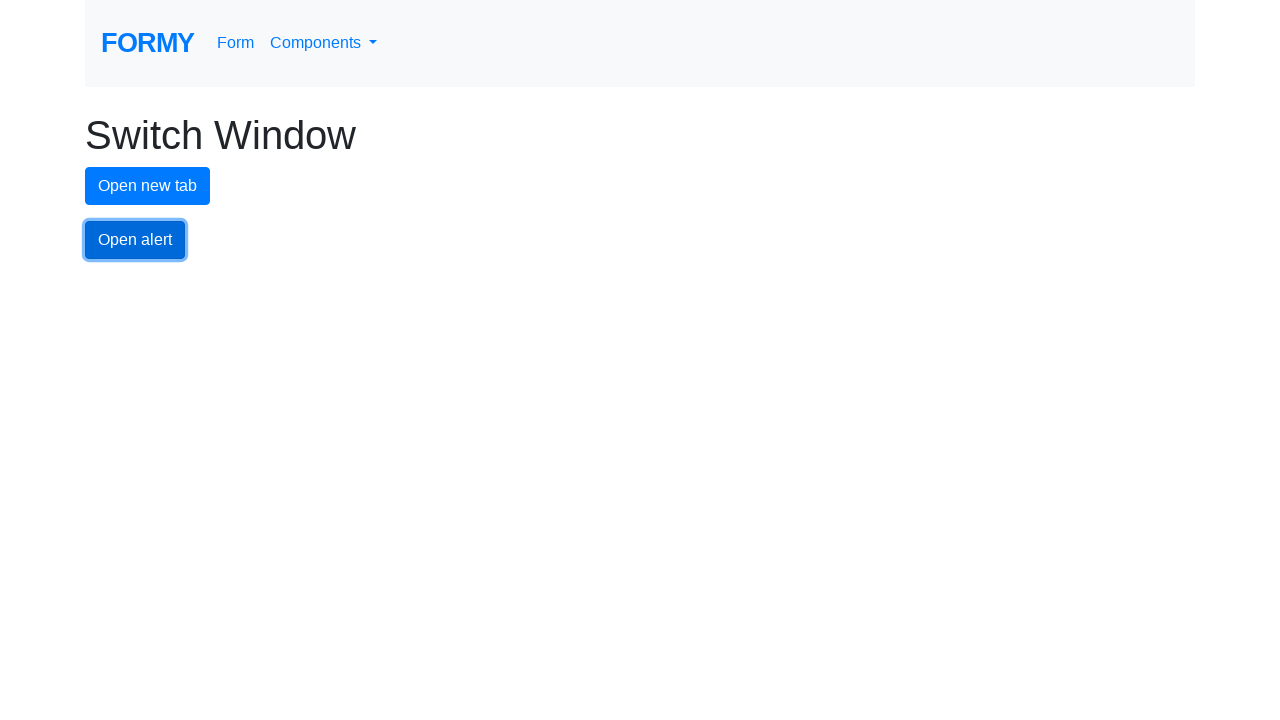

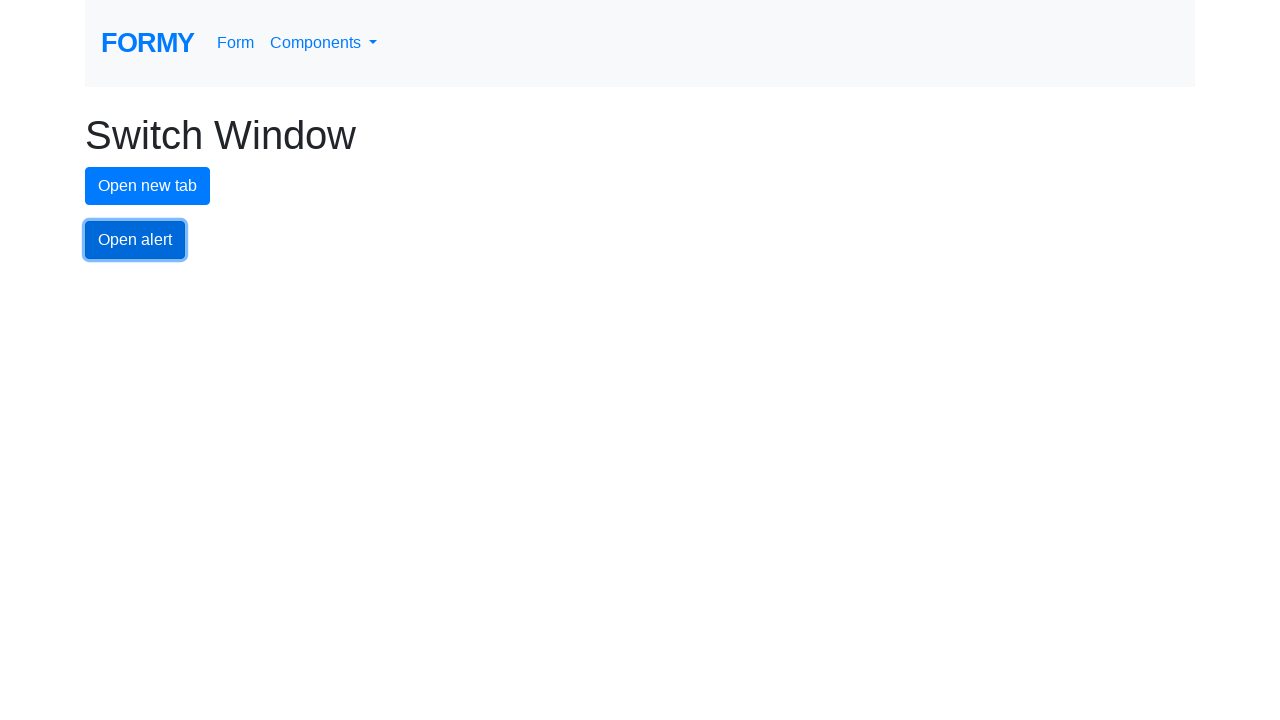